Tests drag and drop functionality by dragging an image element into a target box element

Starting URL: https://formy-project.herokuapp.com/dragdrop

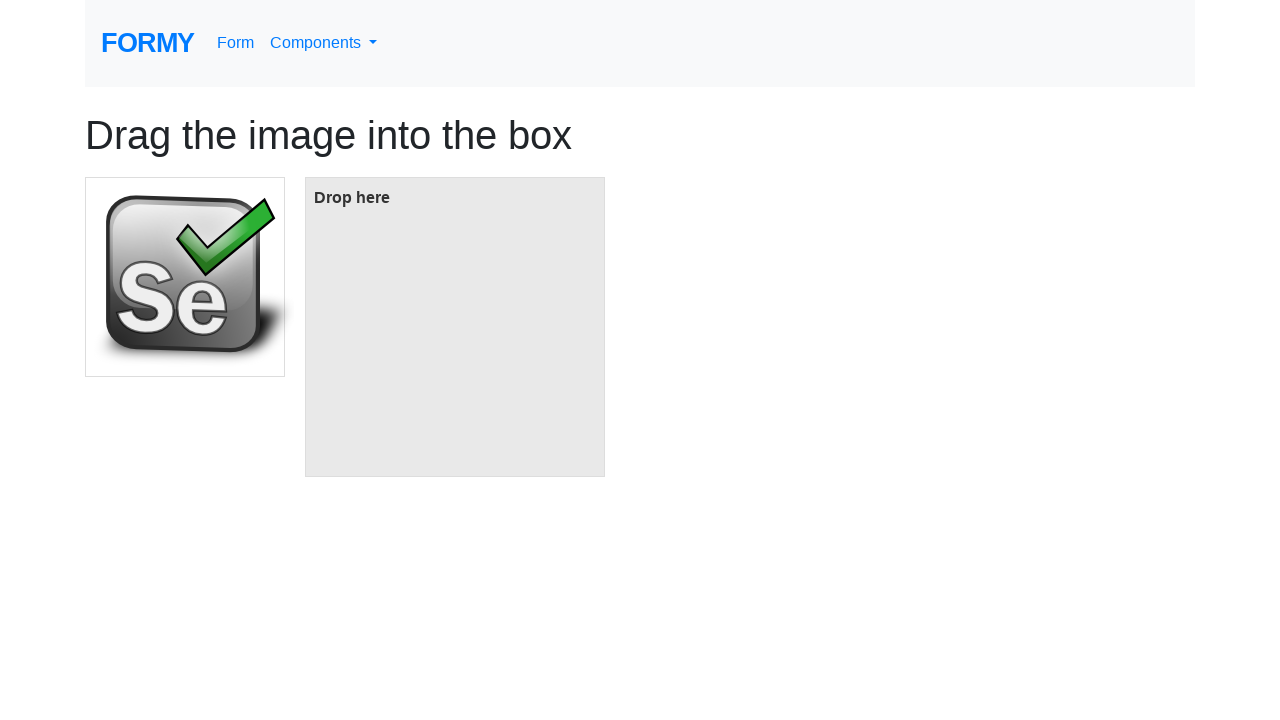

Located the image element to be dragged
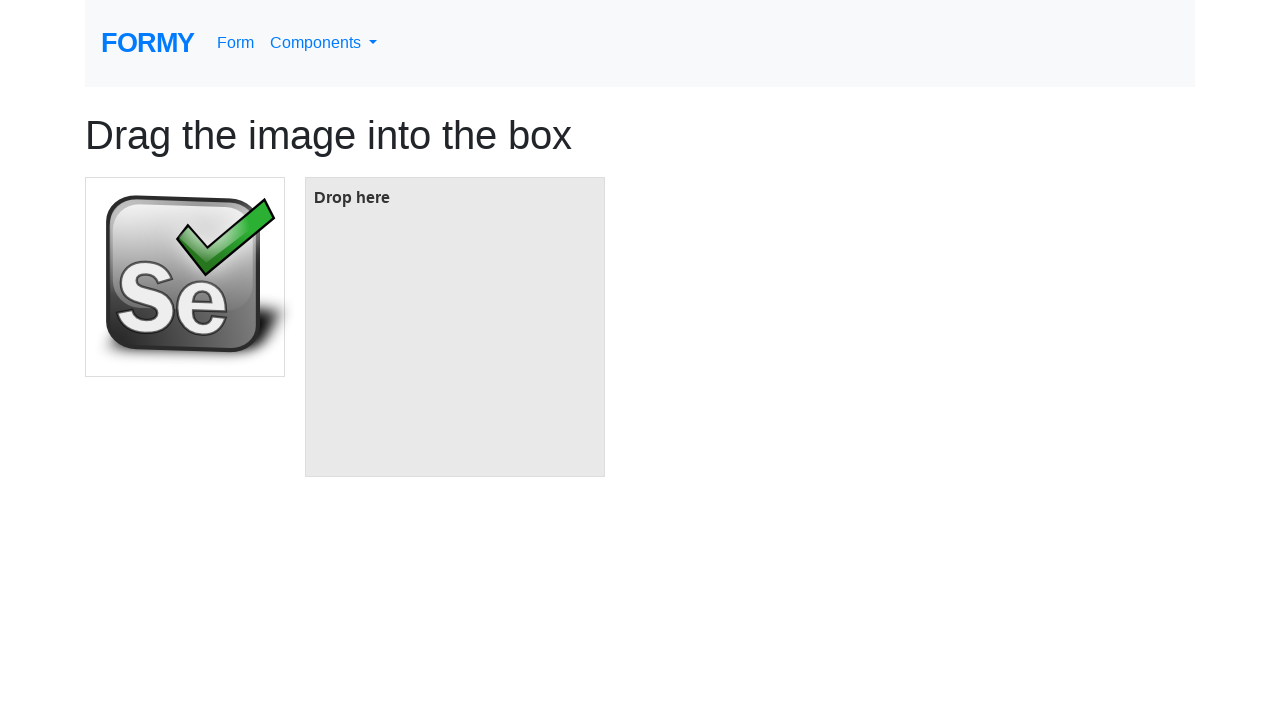

Located the target box element for drop
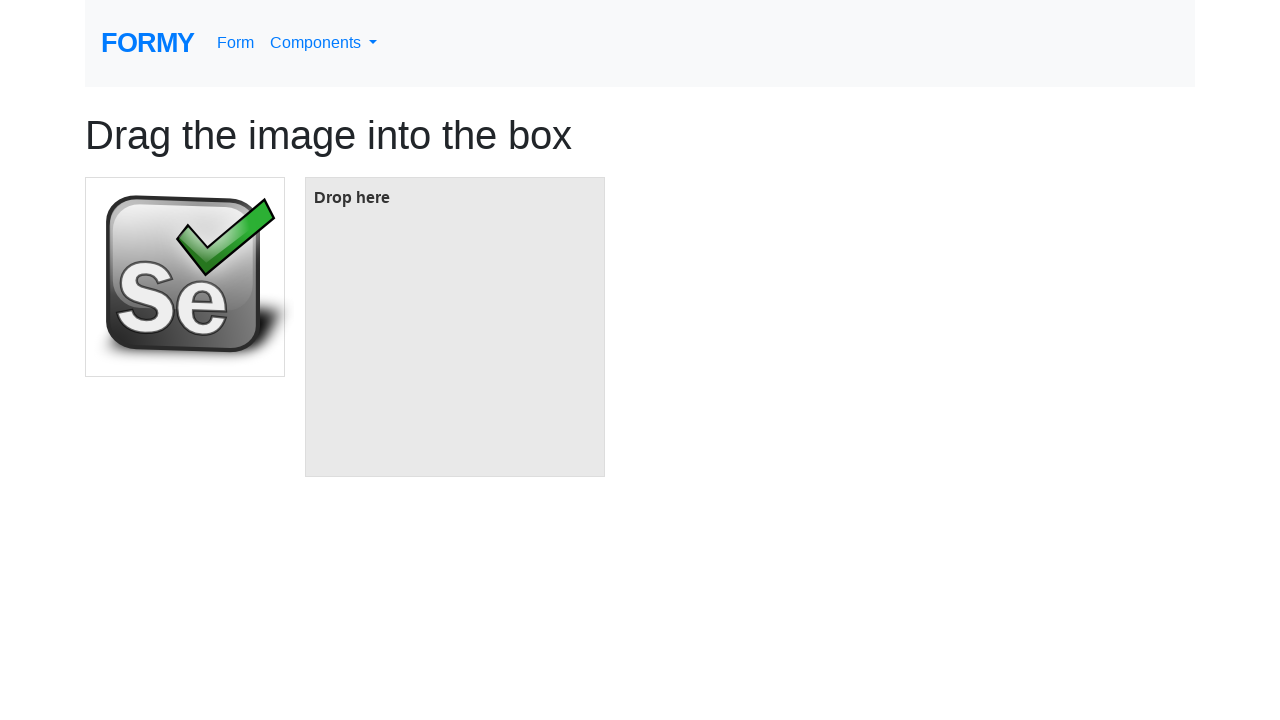

Dragged image element into target box at (455, 327)
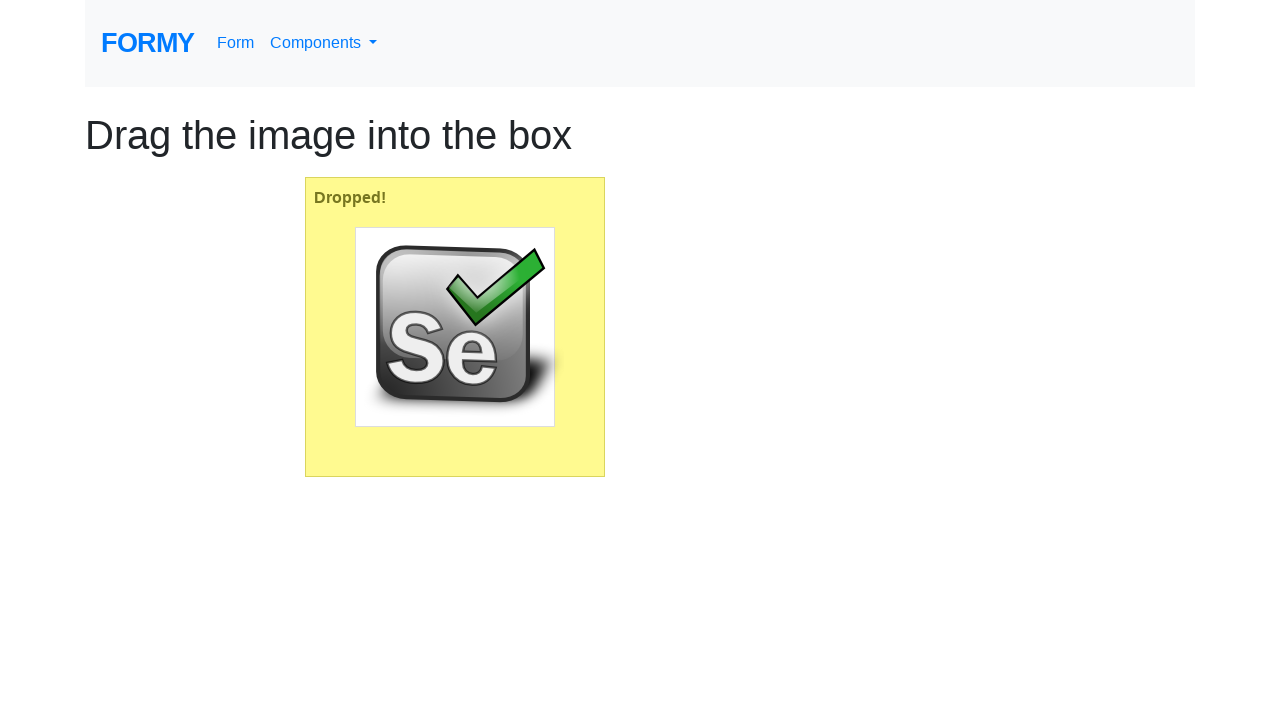

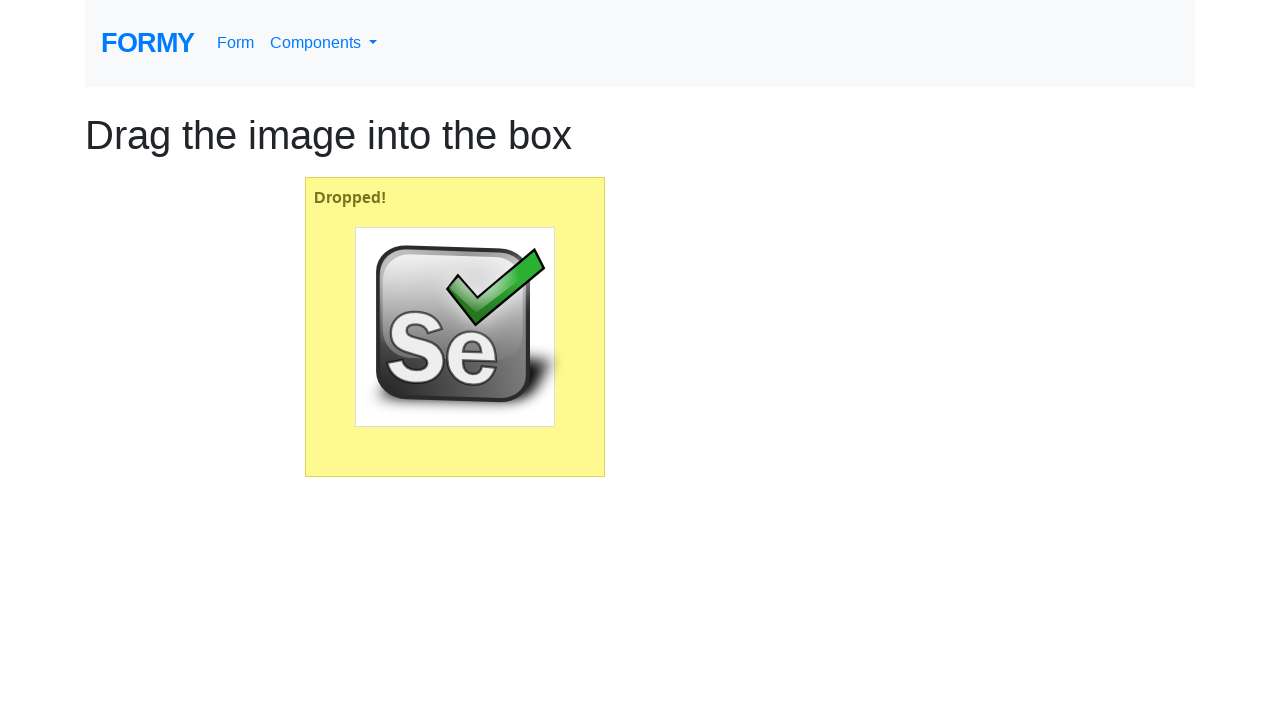